Tests various locator strategies by navigating to a page and finding elements using different selectors

Starting URL: https://contacts-app.tobbymarshall815.vercel.app/home

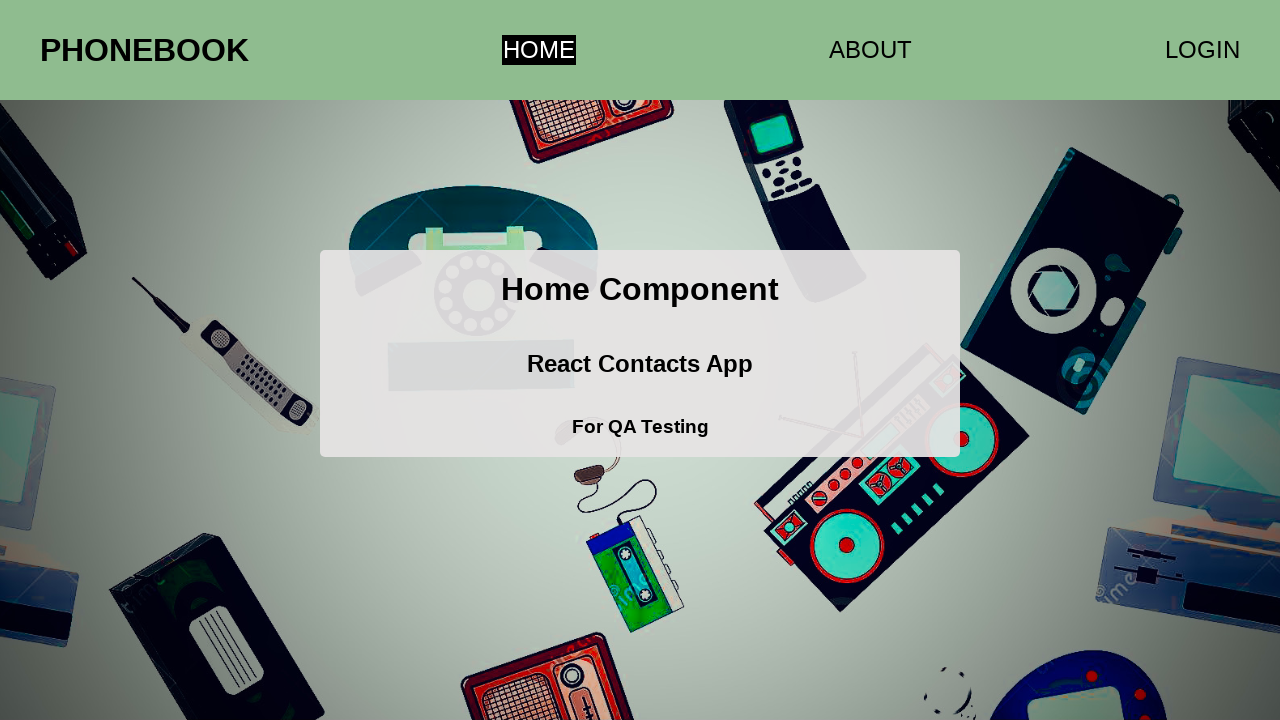

Clicked the third link (Login link) at (1202, 50) on a >> nth=2
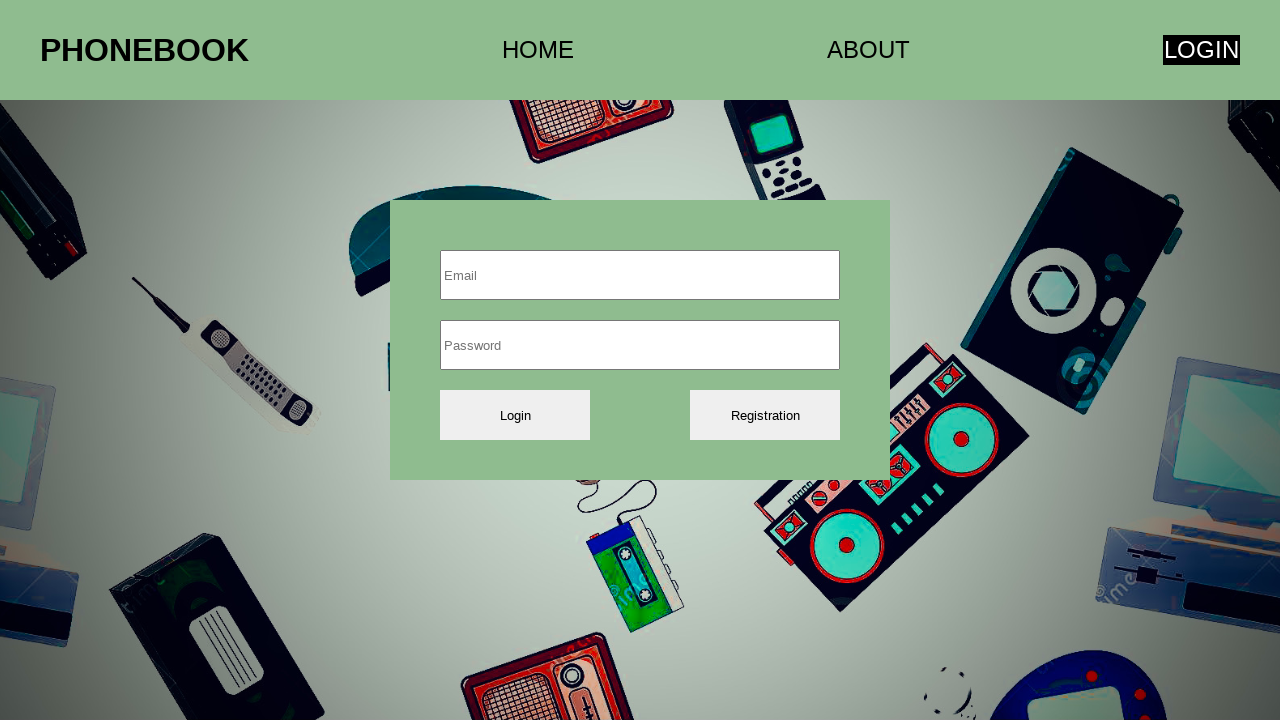

Waited for h1 element to be present
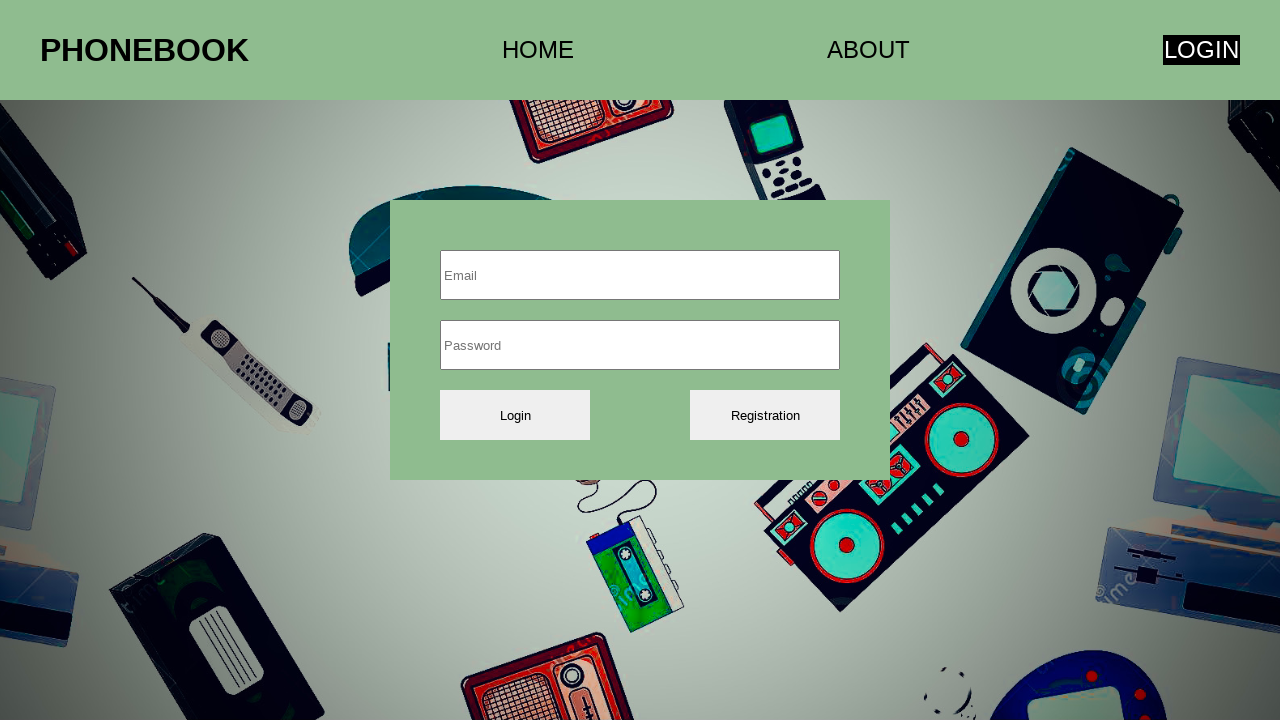

Waited for input element to be present
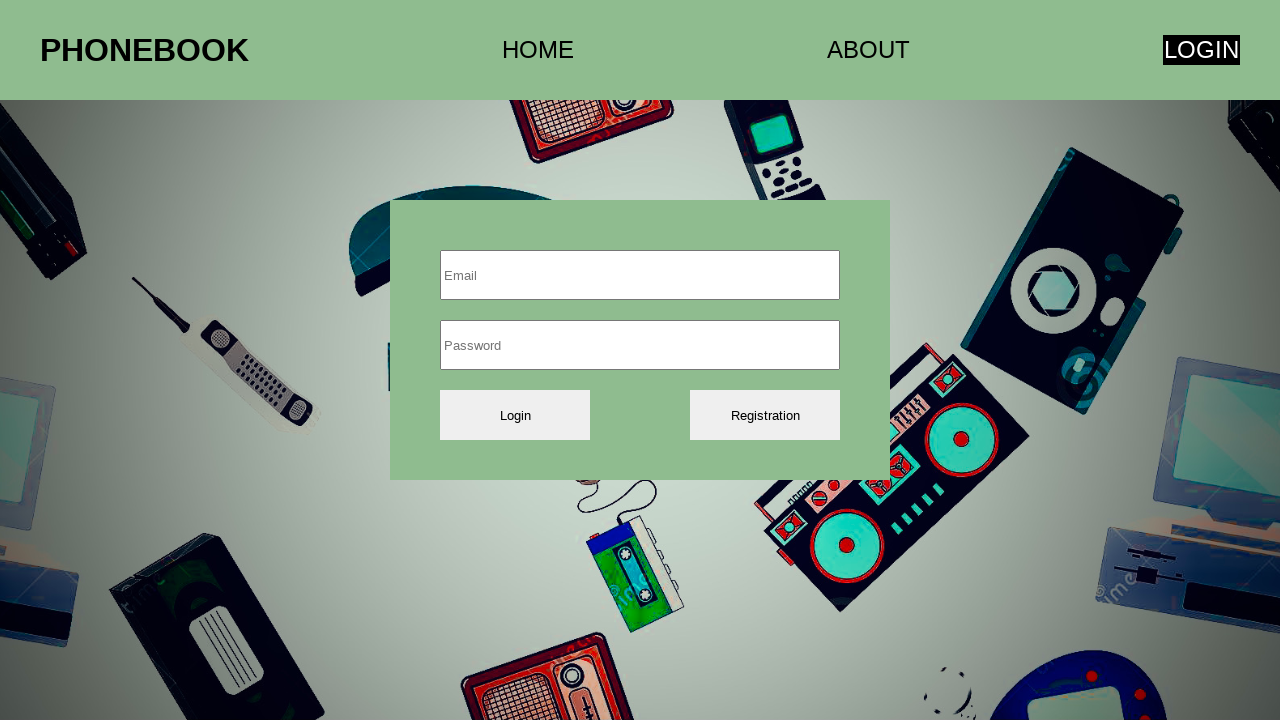

Waited for button element to be present
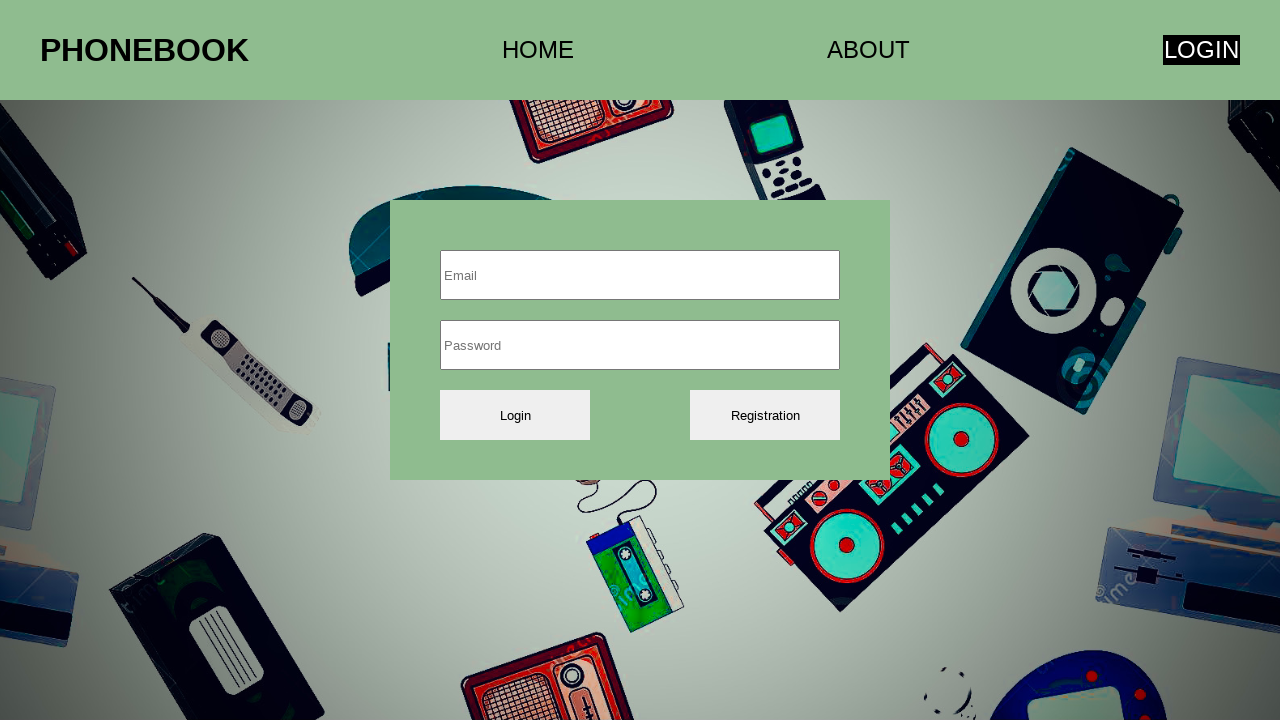

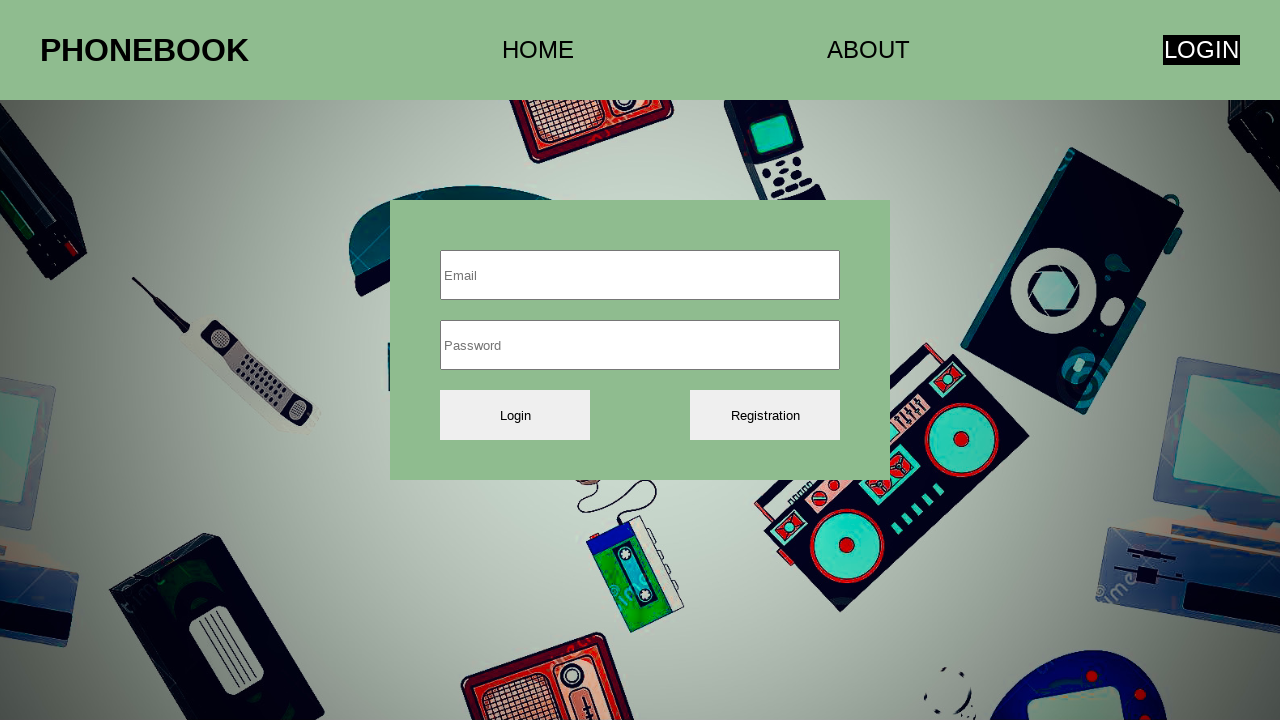